Navigates to the AmIUnique fingerprint page and verifies the page title is correct

Starting URL: https://amiunique.org/fingerprint

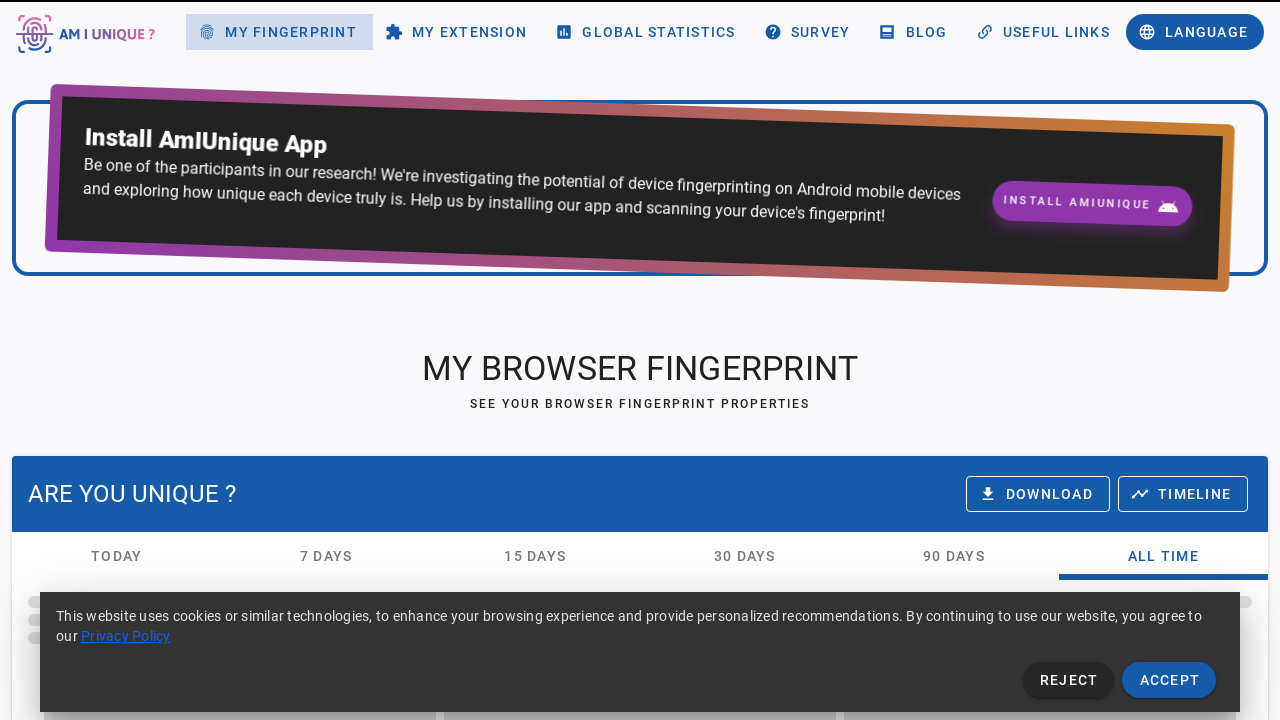

Waited for page to reach domcontentloaded state
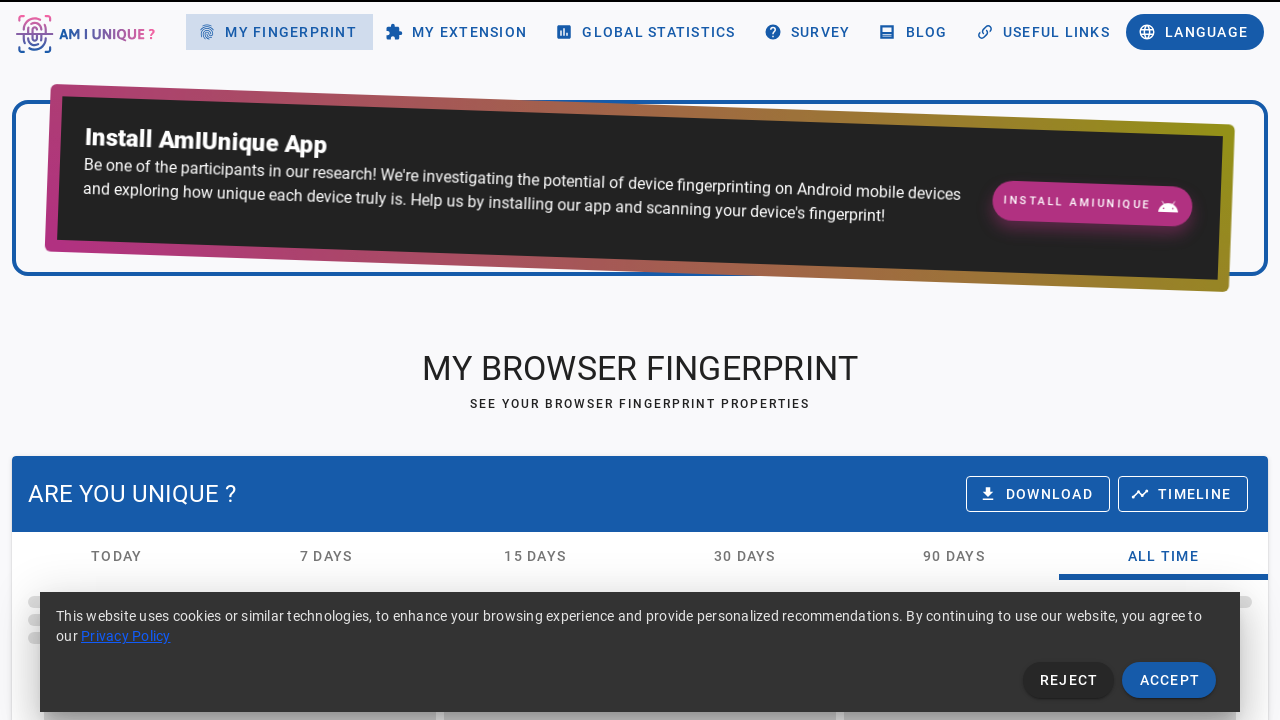

Verified page title is 'My Fingerprint- Am I Unique ?'
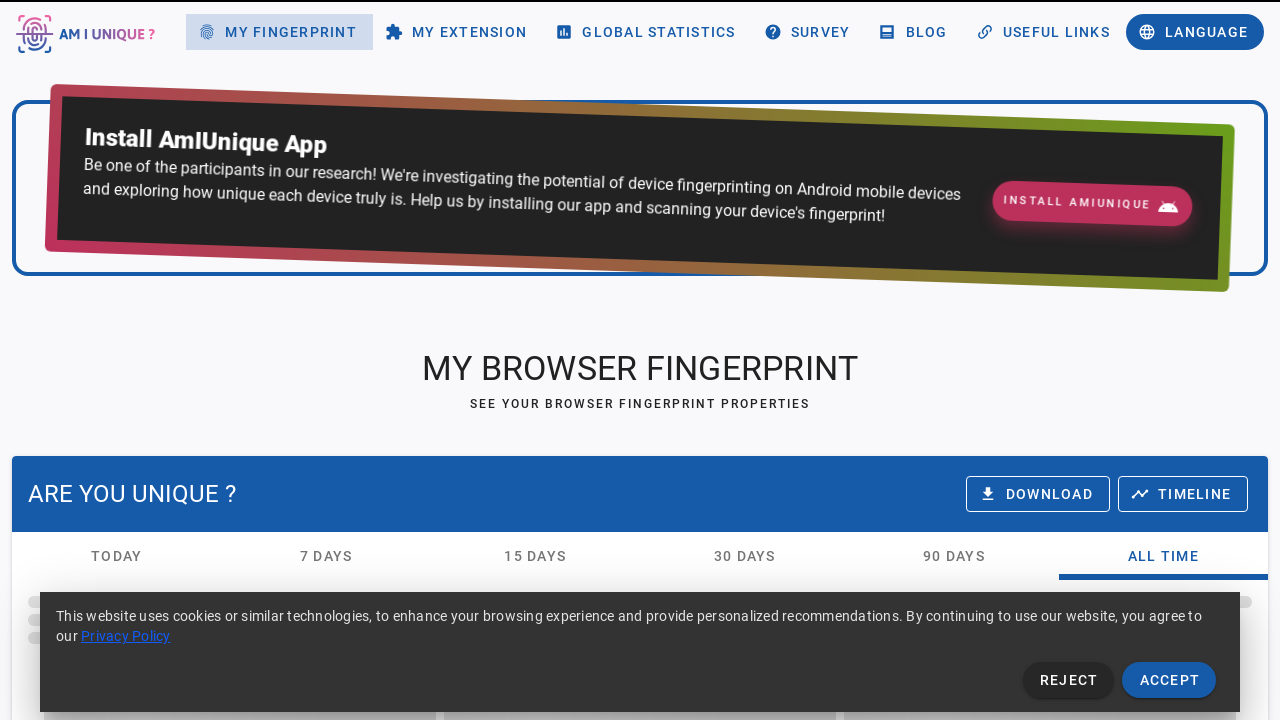

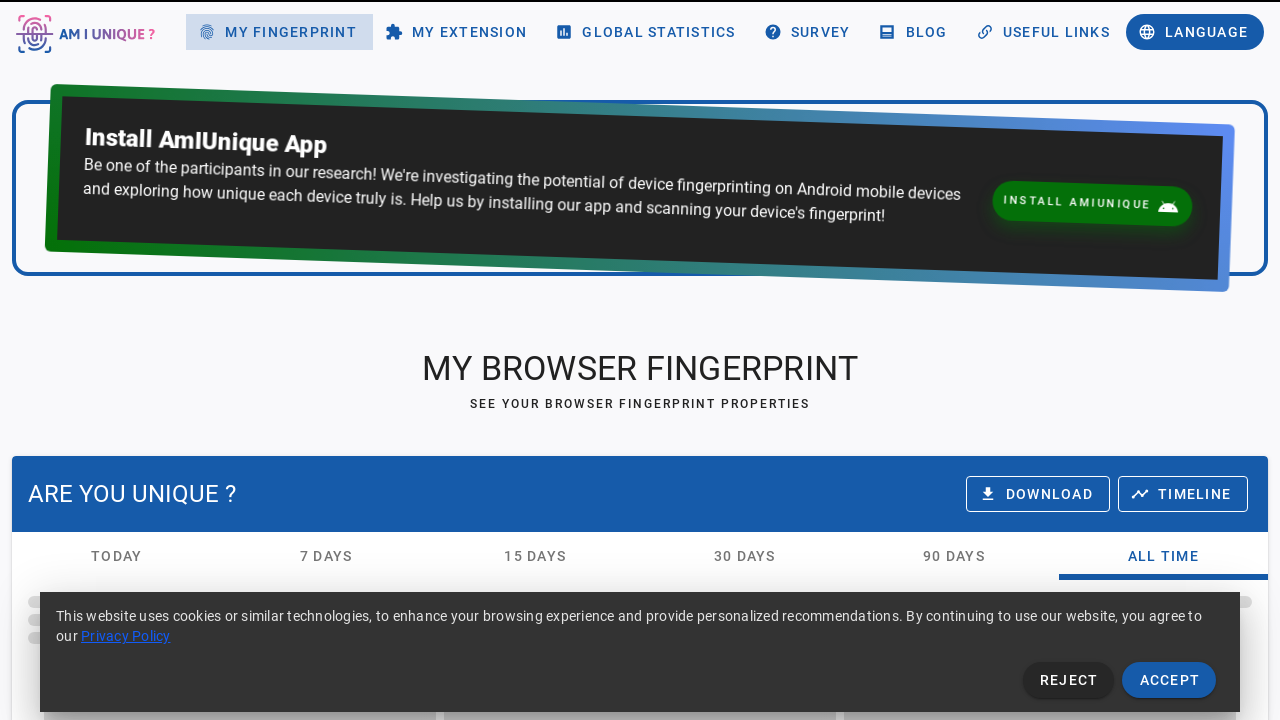